Tests that pressing and holding a button changes its status to "pressed", and releasing it changes the status to "released".

Starting URL: https://osstep.github.io/action_click

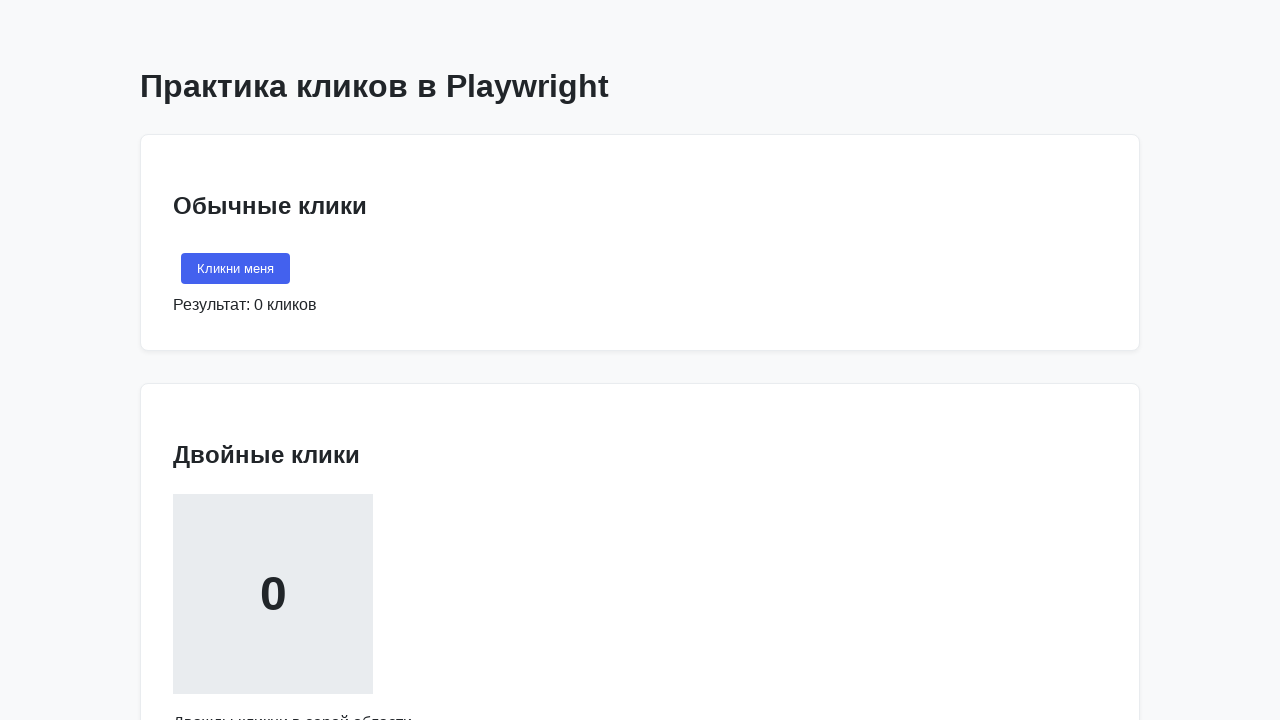

Navigated to the action click test page
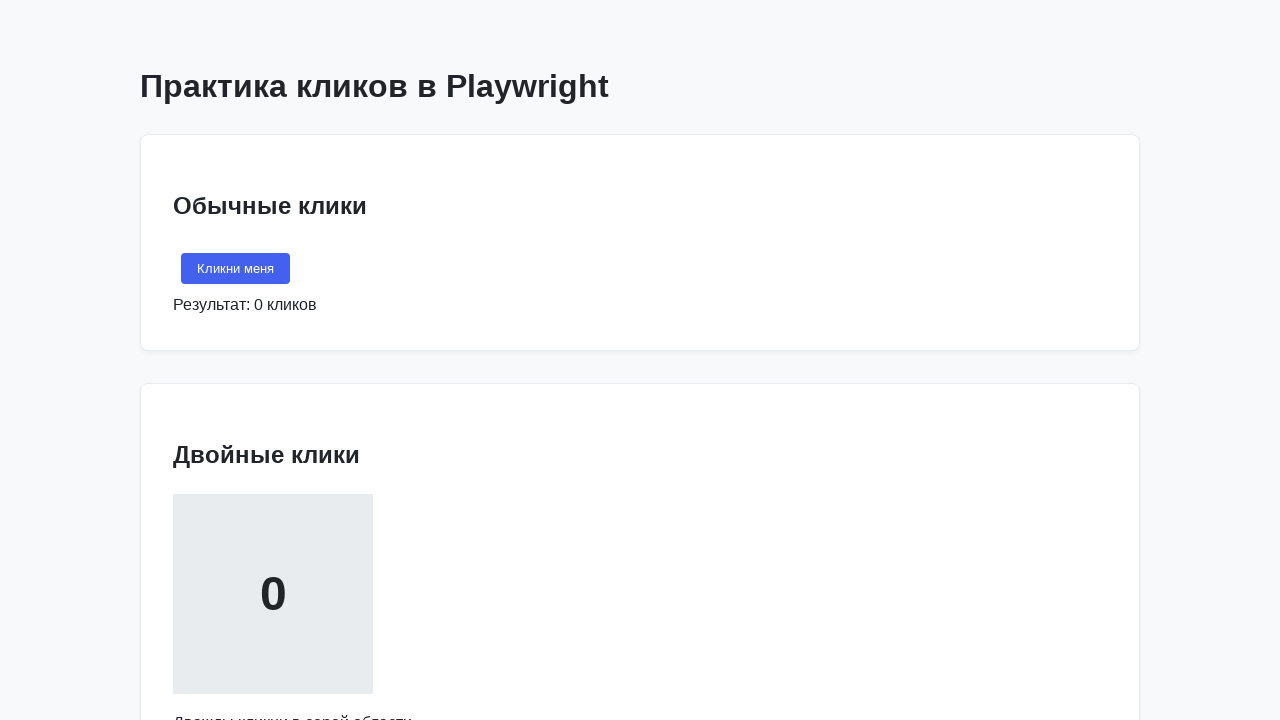

Hovered over the 'Удерживай меня' (Hold me) button at (247, 361) on internal:text="\u0423\u0434\u0435\u0440\u0436\u0438\u0432\u0430\u0439 \u043c\u04
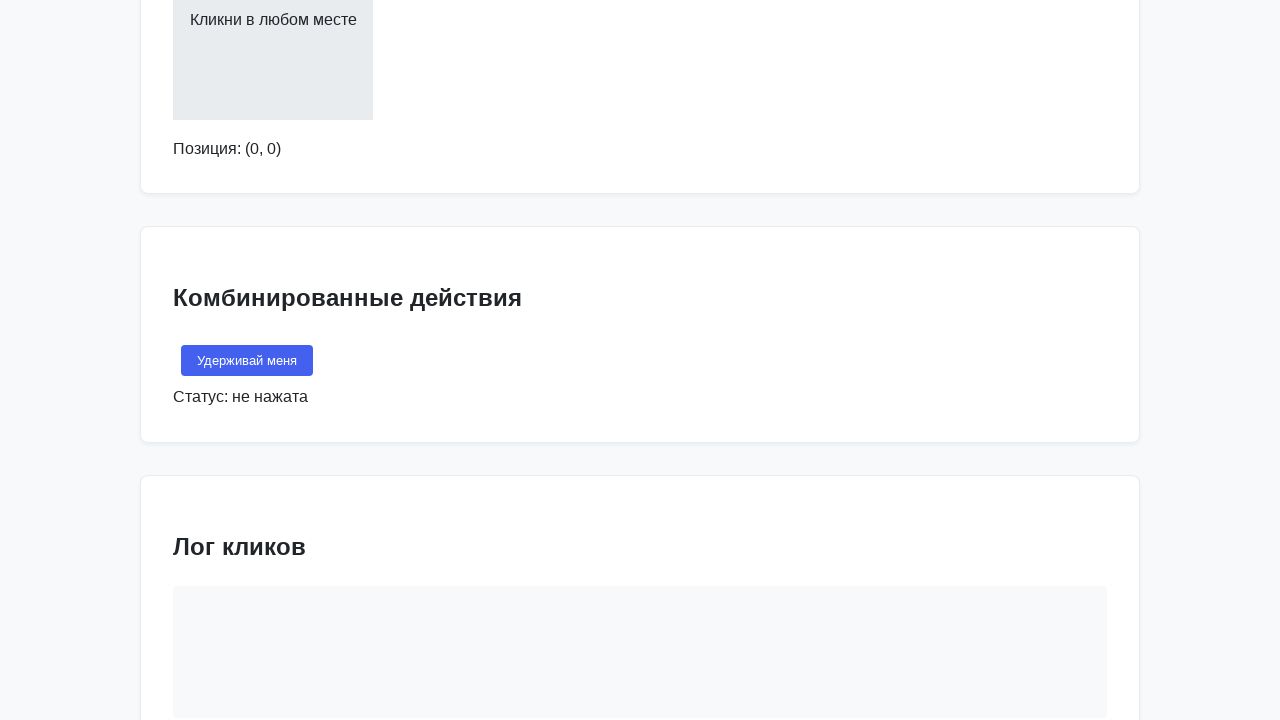

Pressed mouse button down on the hold button at (247, 361)
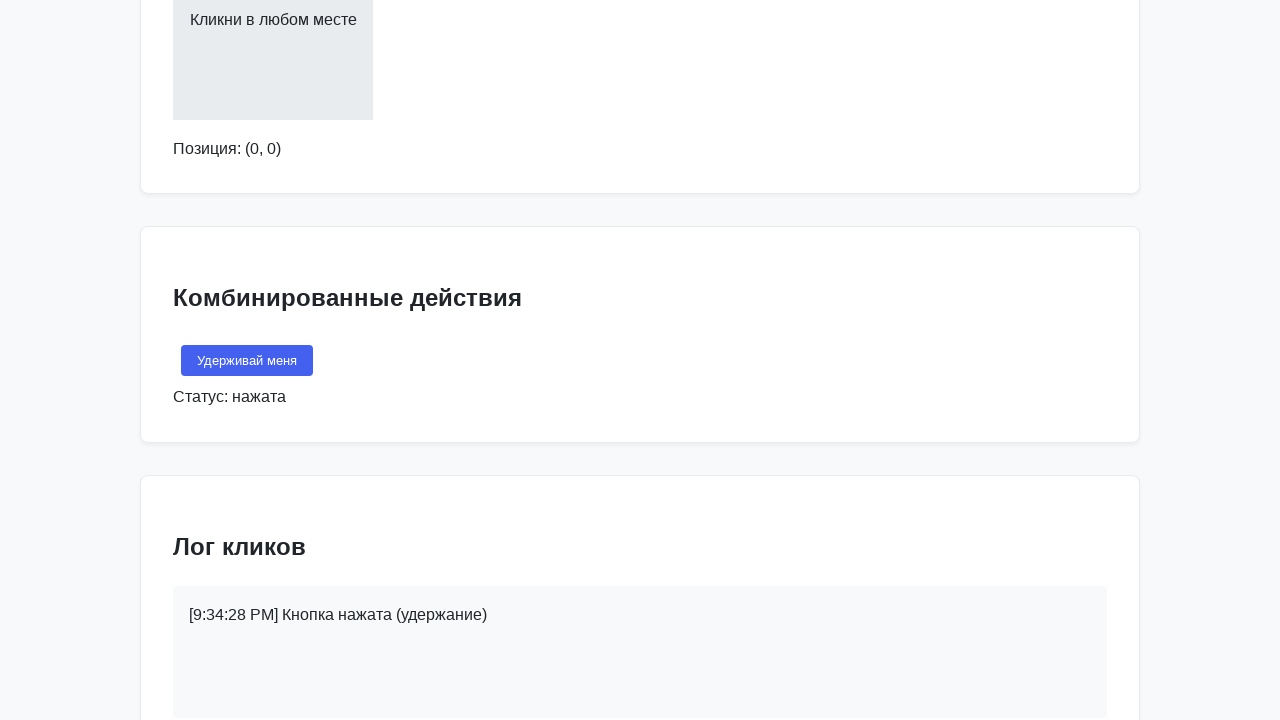

Verified that button status changed to 'нажата' (pressed)
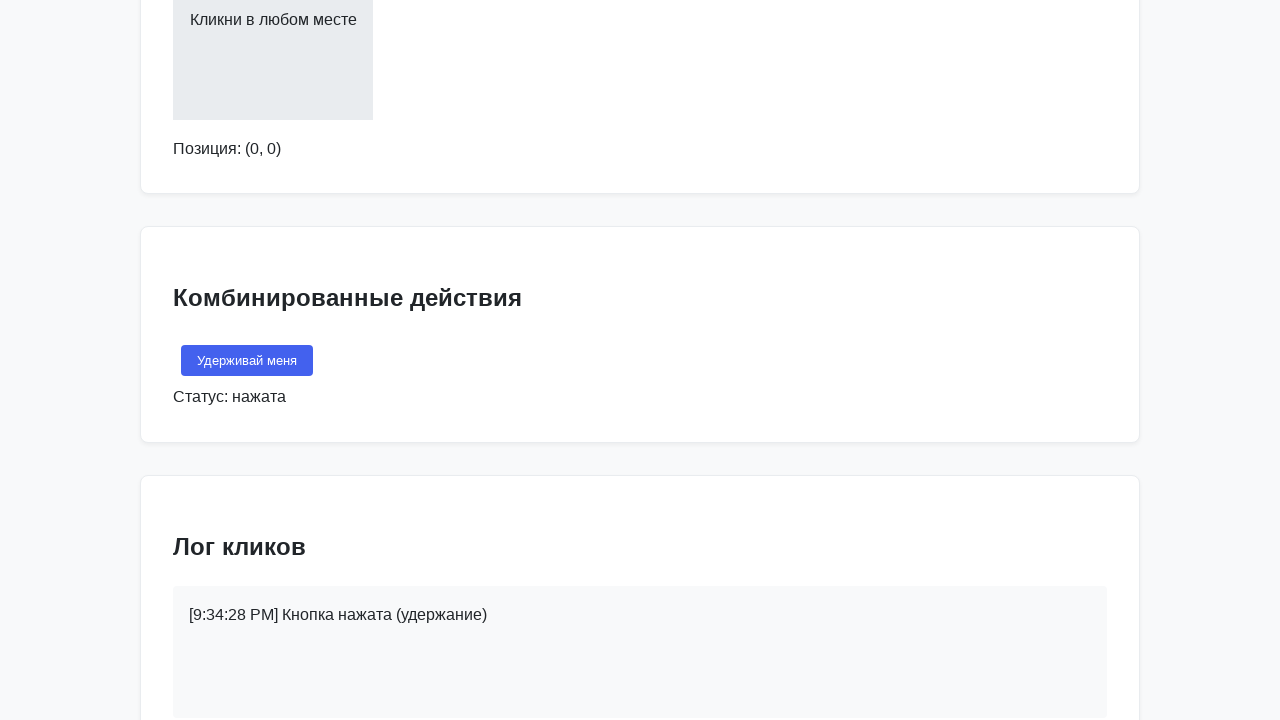

Waited 1 second while holding the button down
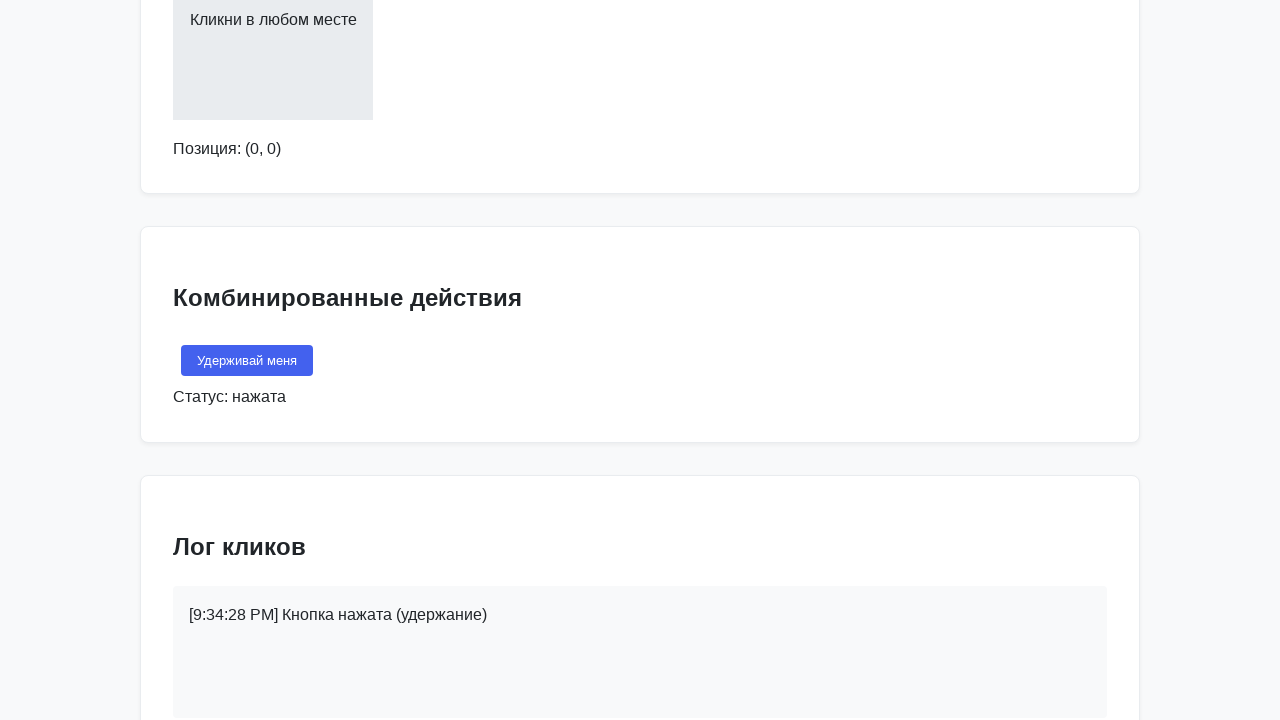

Released the mouse button at (247, 361)
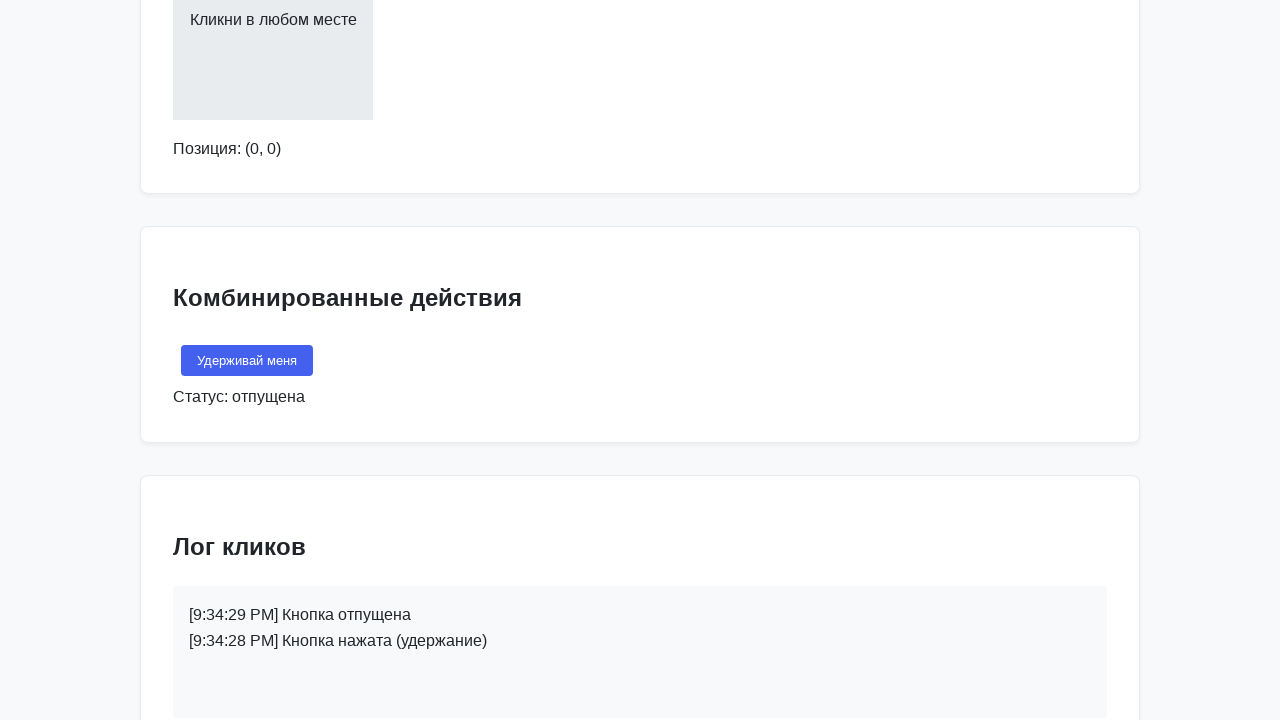

Verified that button status changed to 'отпущена' (released)
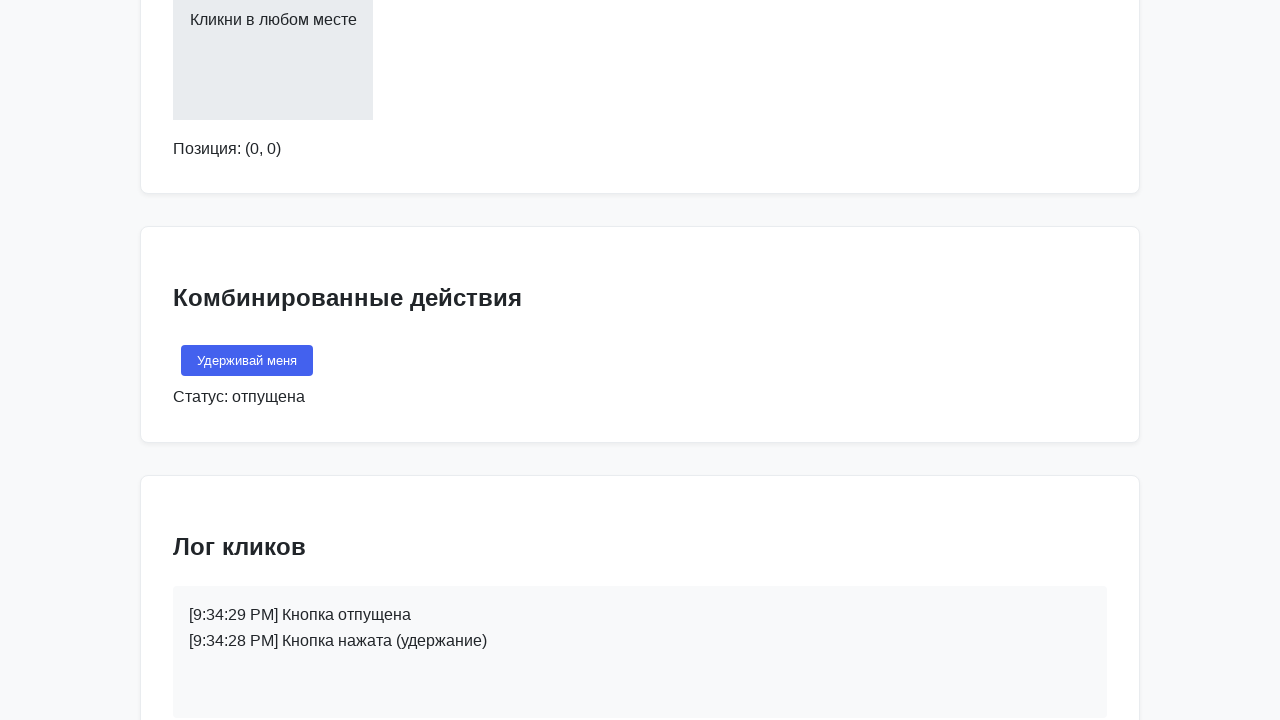

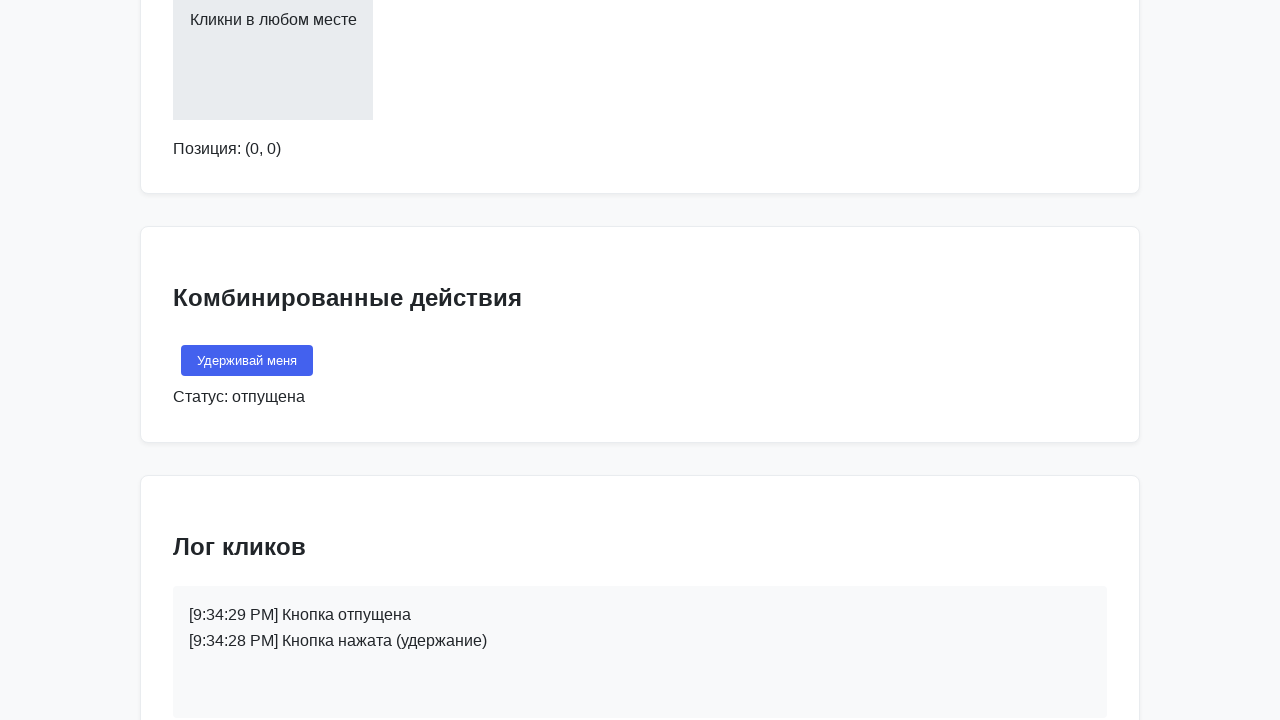